Tests that the textbox is enabled

Starting URL: https://demoqa.com/text-box

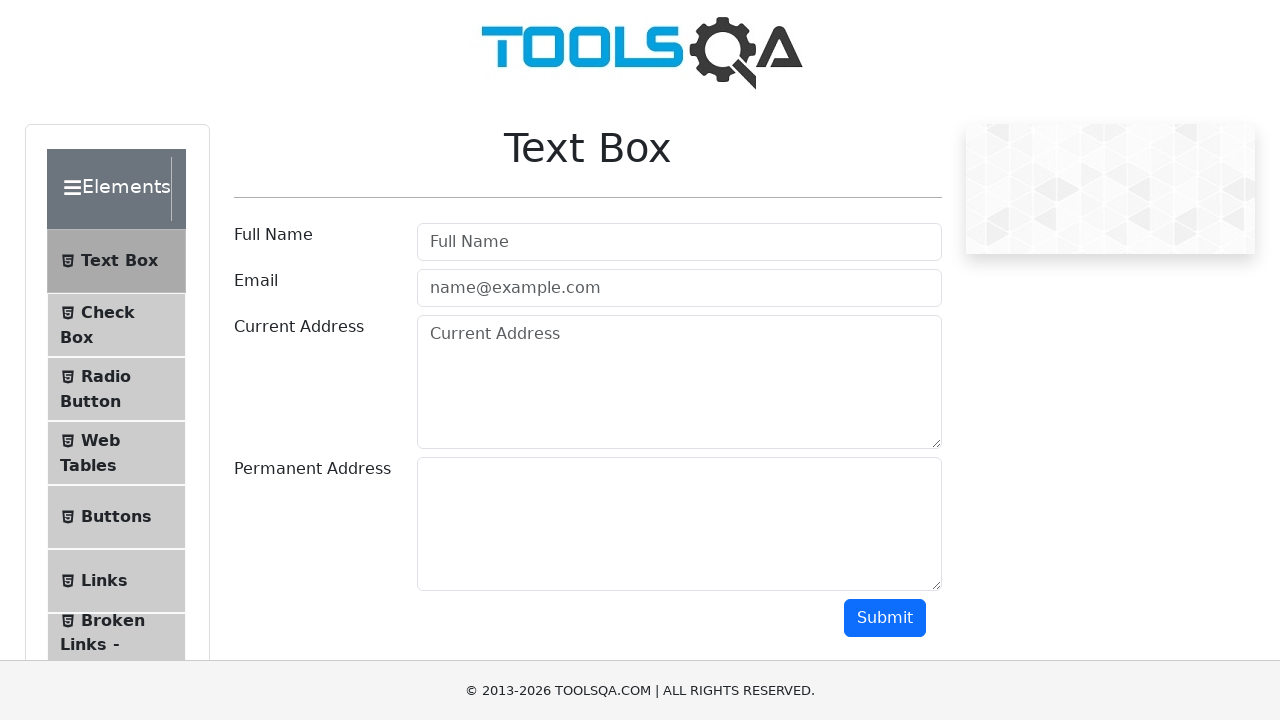

Navigated to https://demoqa.com/text-box
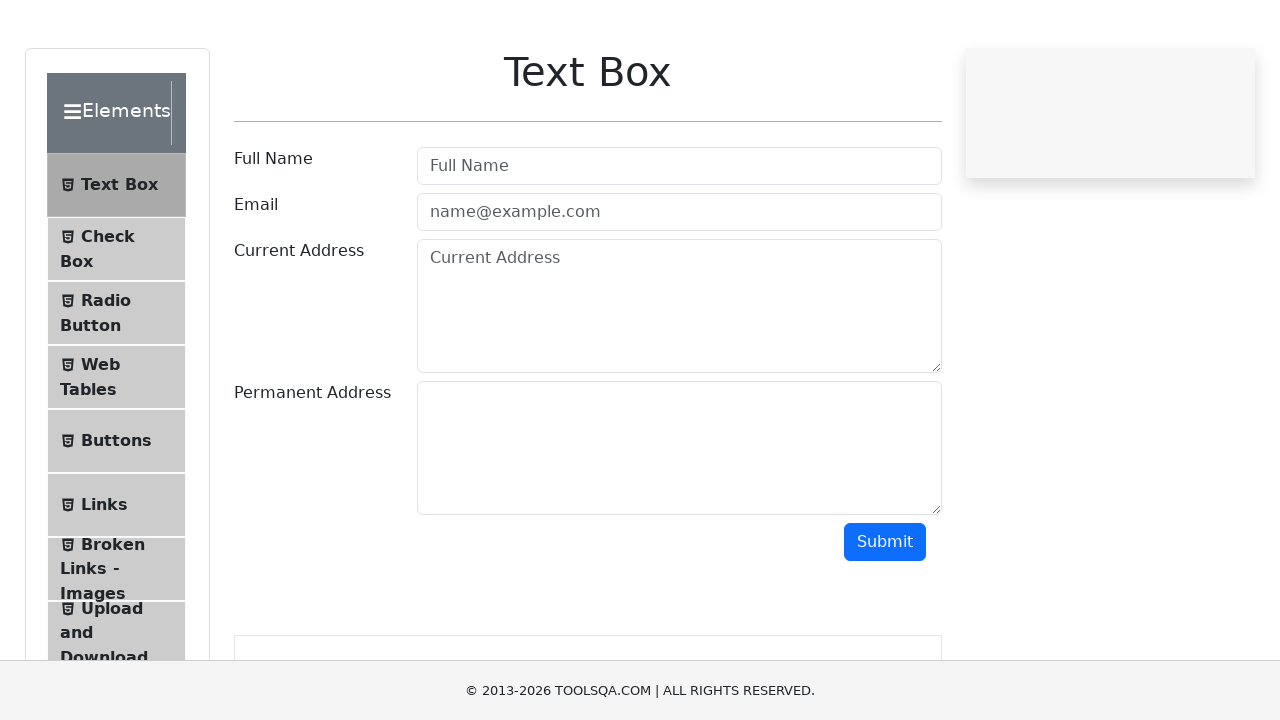

Checked if userName textbox is enabled
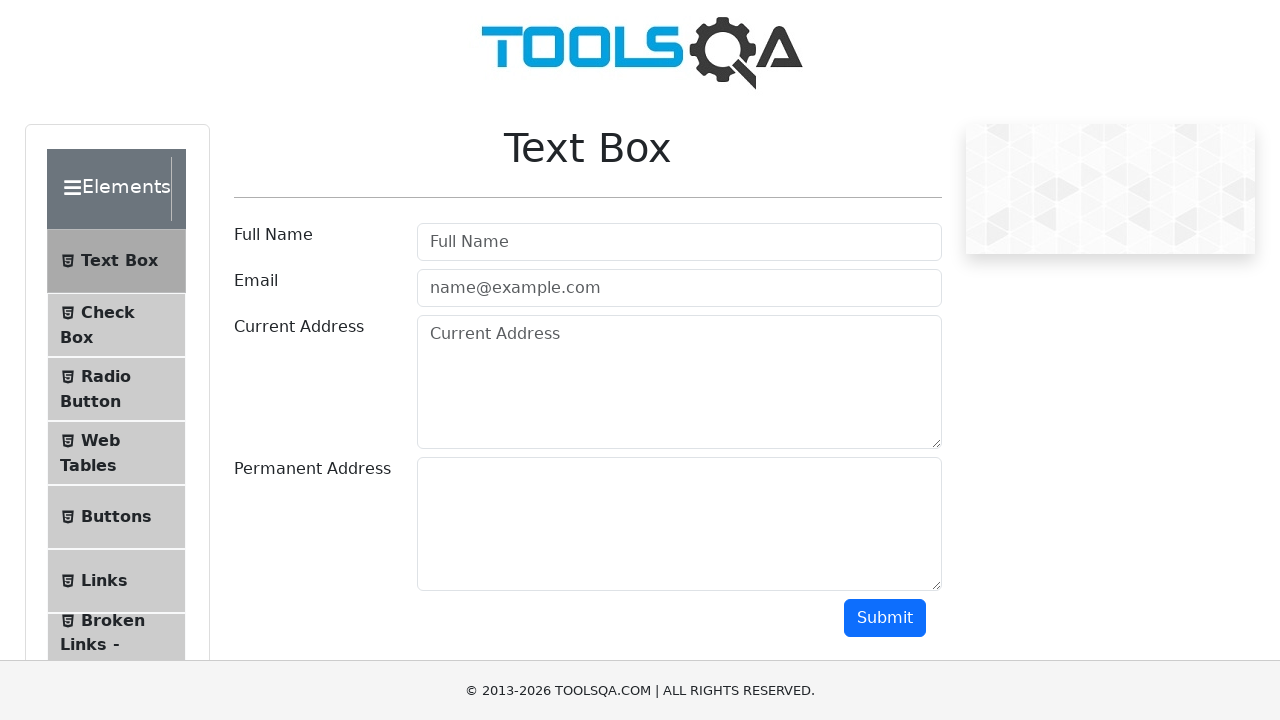

Assertion passed: textbox is enabled
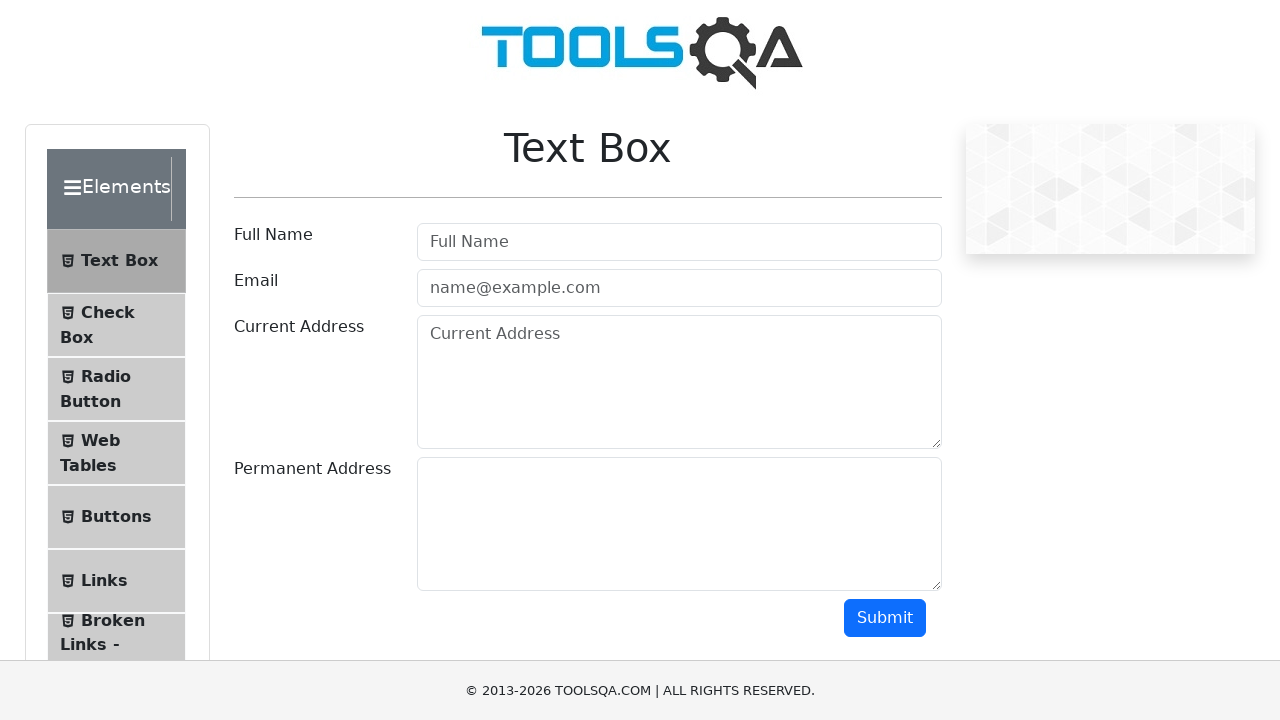

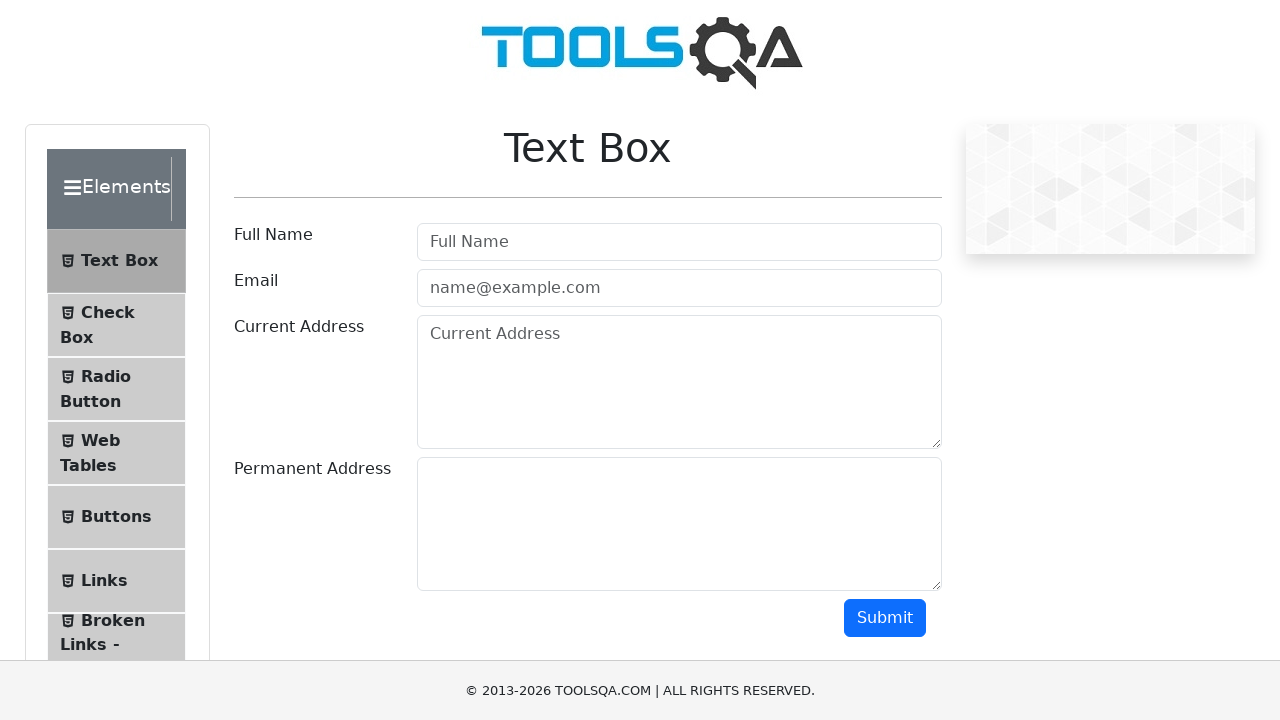